Tests radio button selection by randomly selecting one of the available radio buttons and verifying it is selected

Starting URL: https://codenboxautomationlab.com/practice/

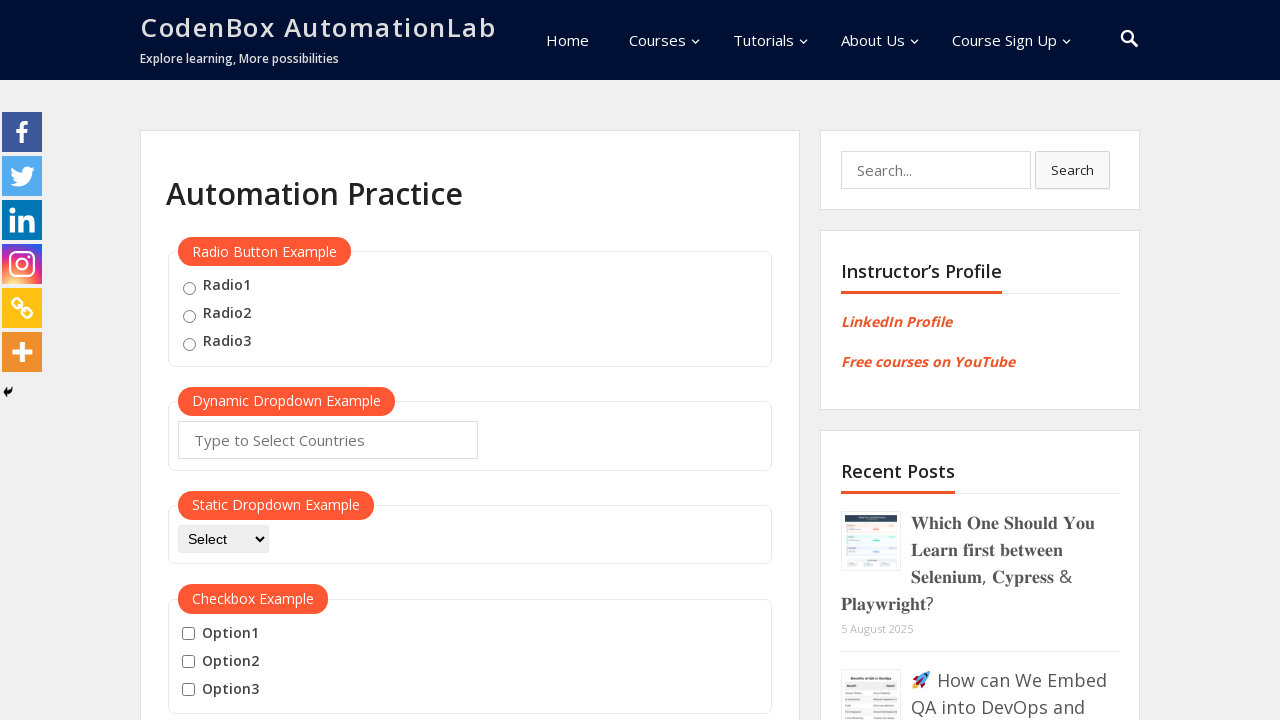

Located radio button example section
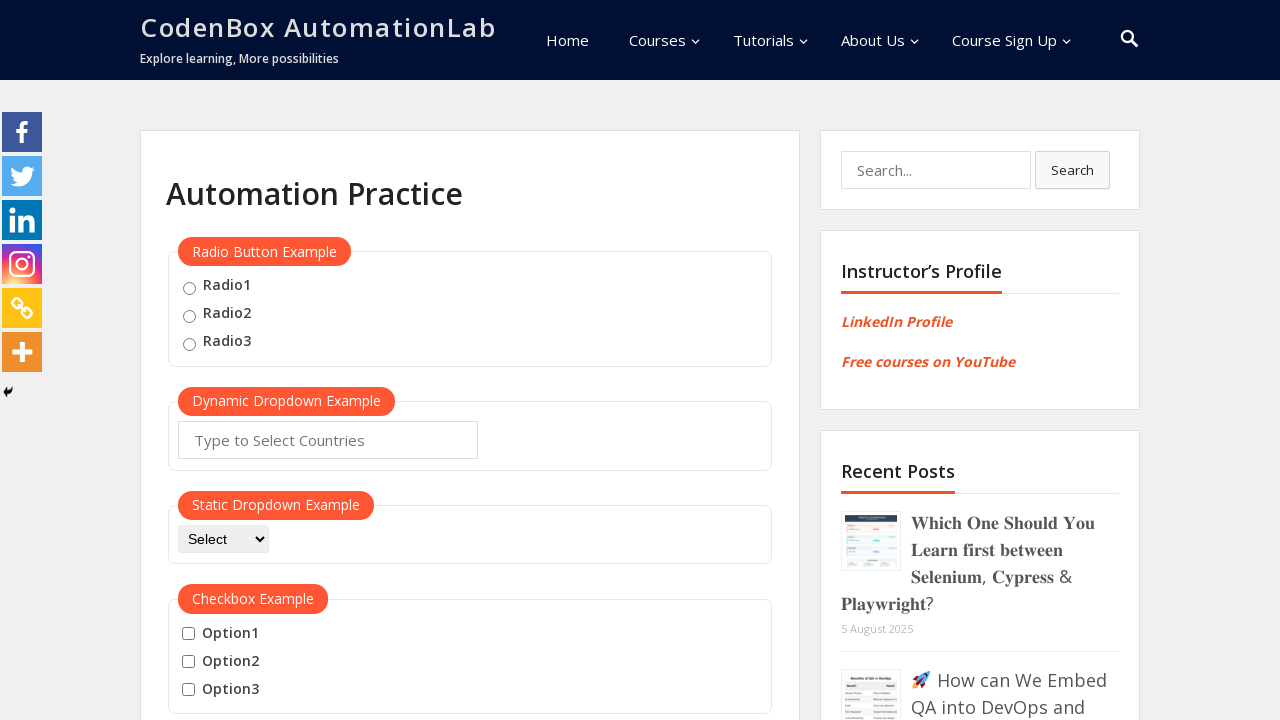

Located all radio button inputs
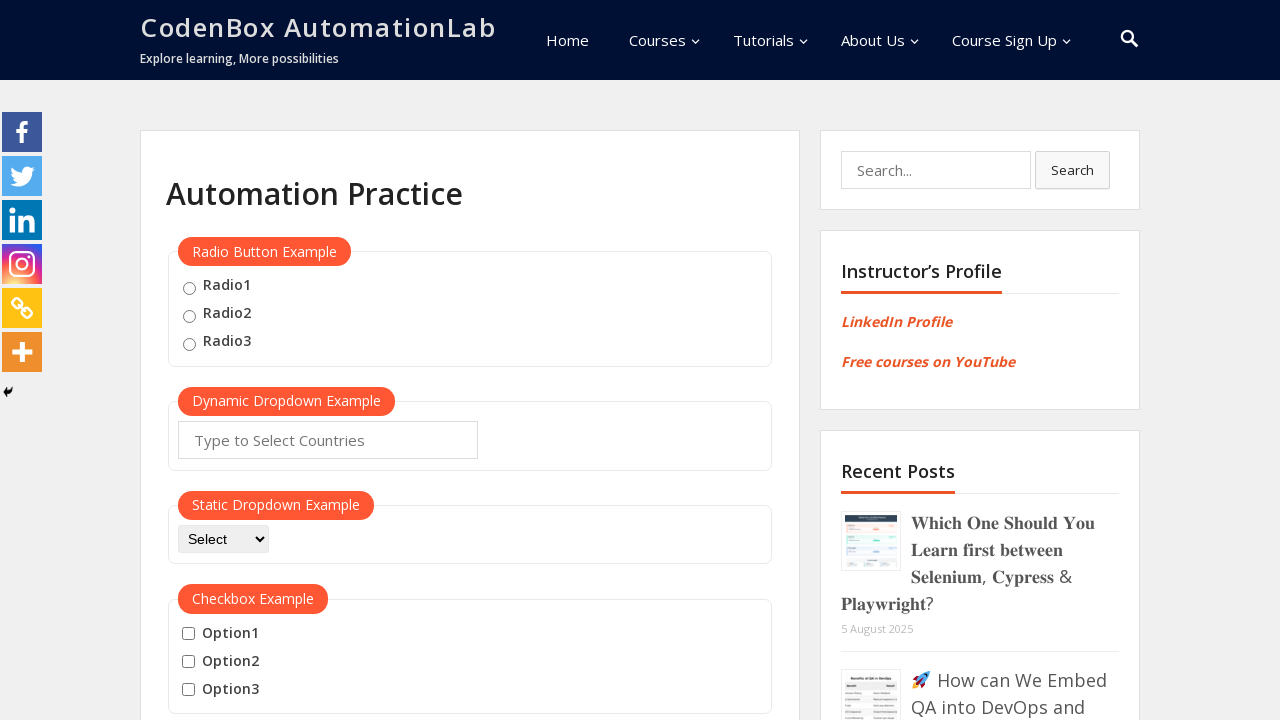

Found 3 radio buttons
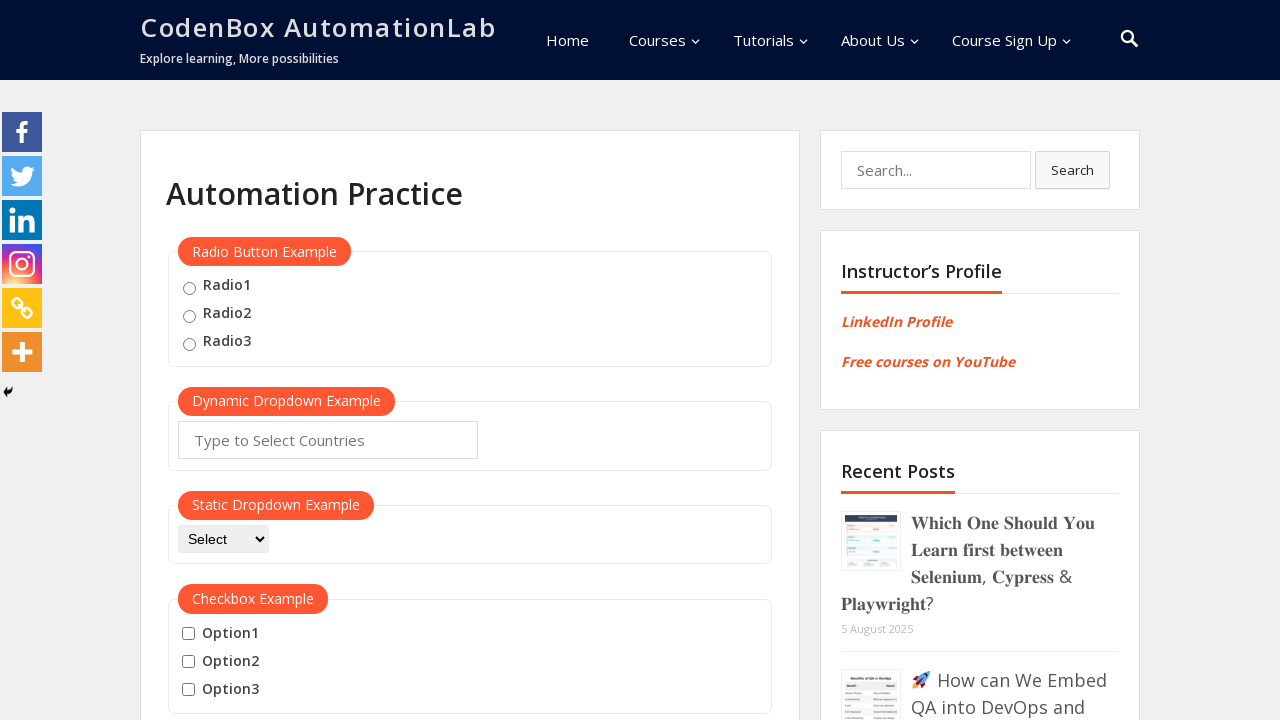

Generated random index 0 for radio button selection
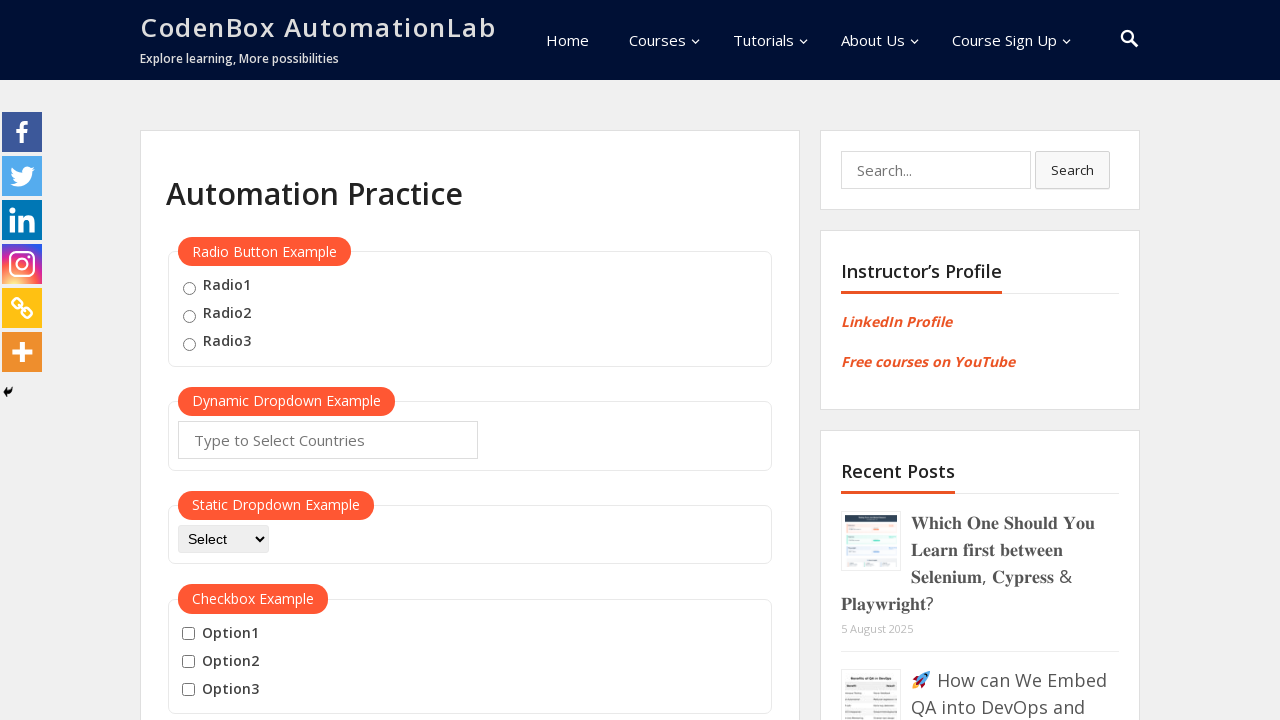

Clicked radio button at index 0 at (189, 288) on #radio-btn-example >> input >> nth=0
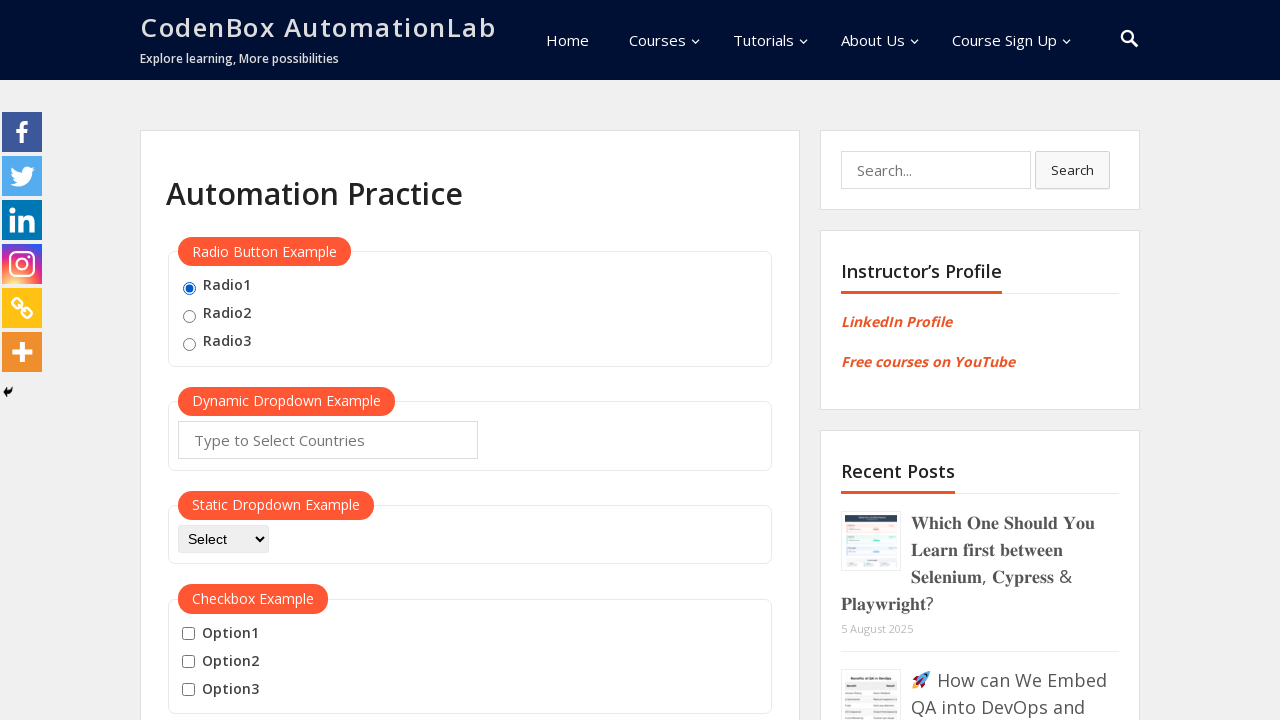

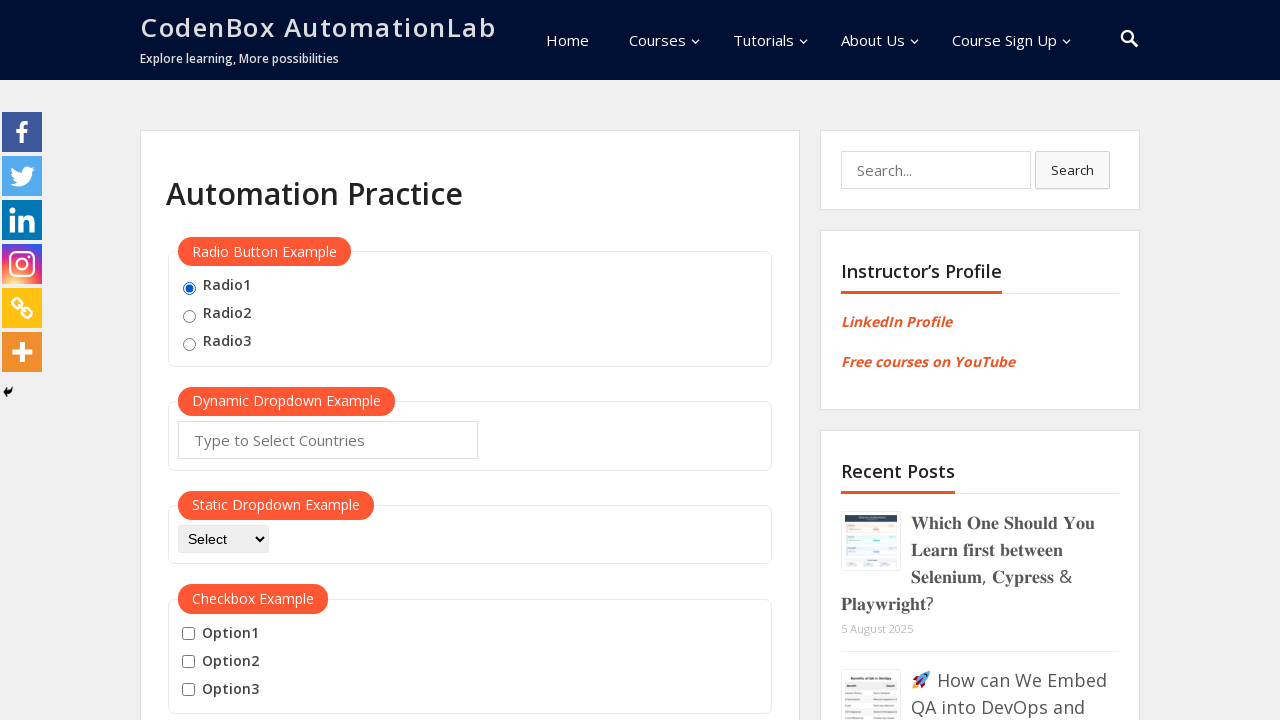